Tests a registration form by filling in first name, last name, and email fields, submitting the form, and verifying a success confirmation message is displayed.

Starting URL: http://suninjuly.github.io/registration1.html

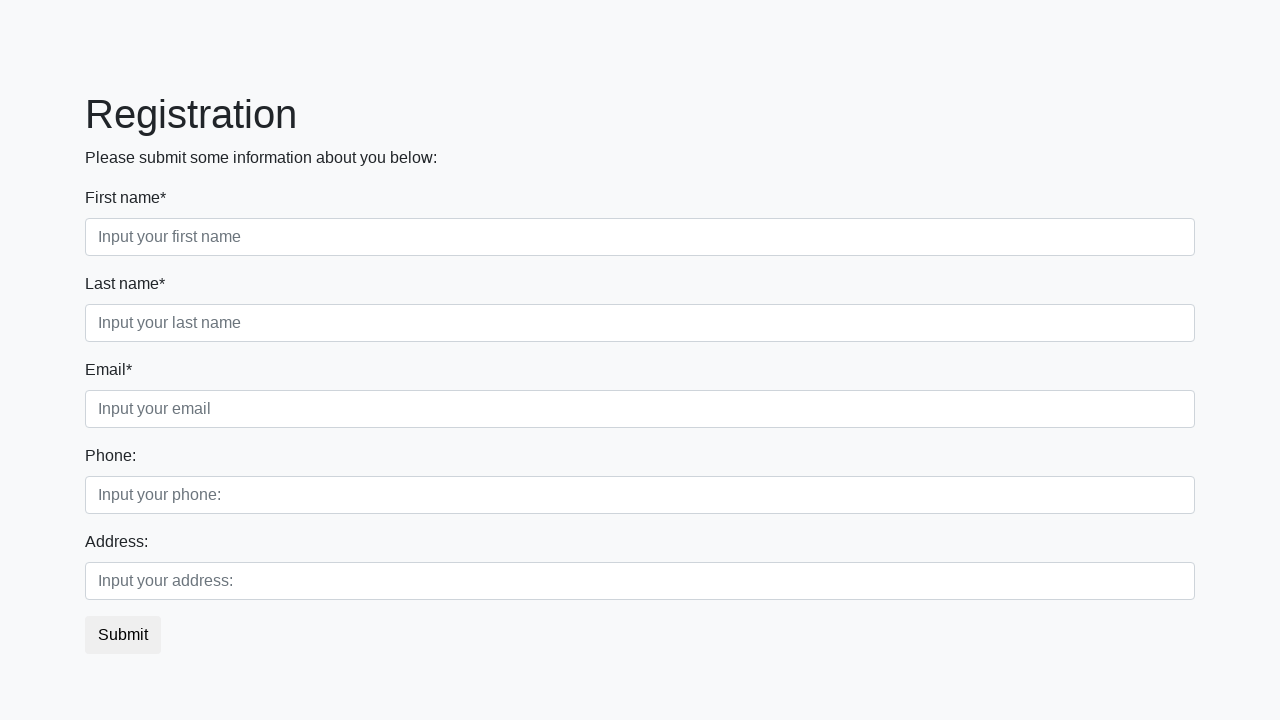

Filled first name field with 'Ivan' on input[placeholder='Input your first name']
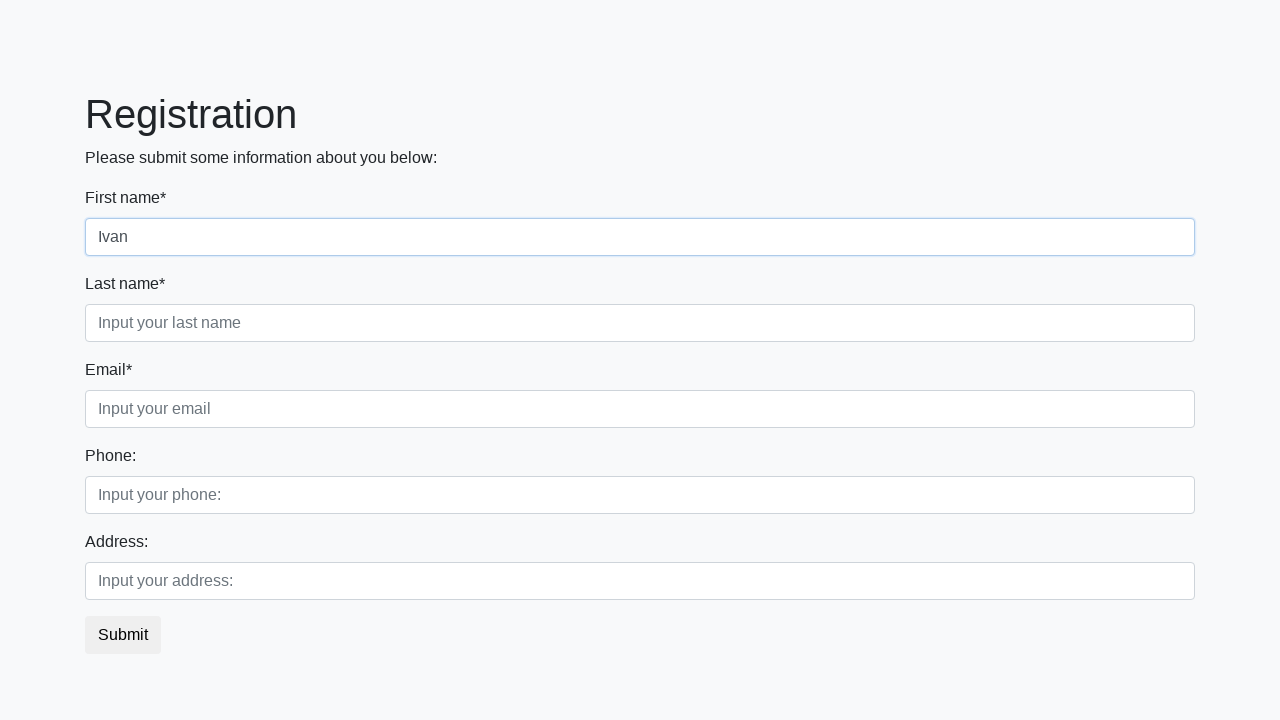

Filled last name field with 'Petrov' on input[placeholder='Input your last name']
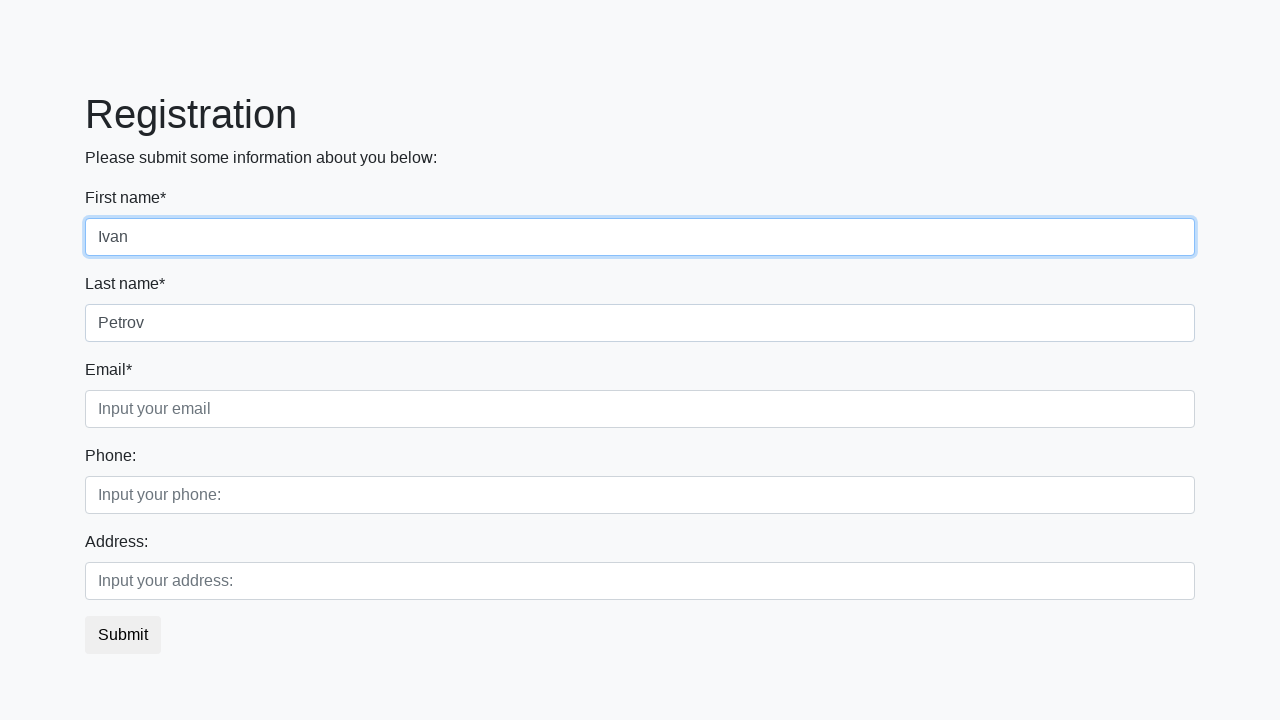

Filled email field with 'test@example.com' on input[placeholder='Input your email']
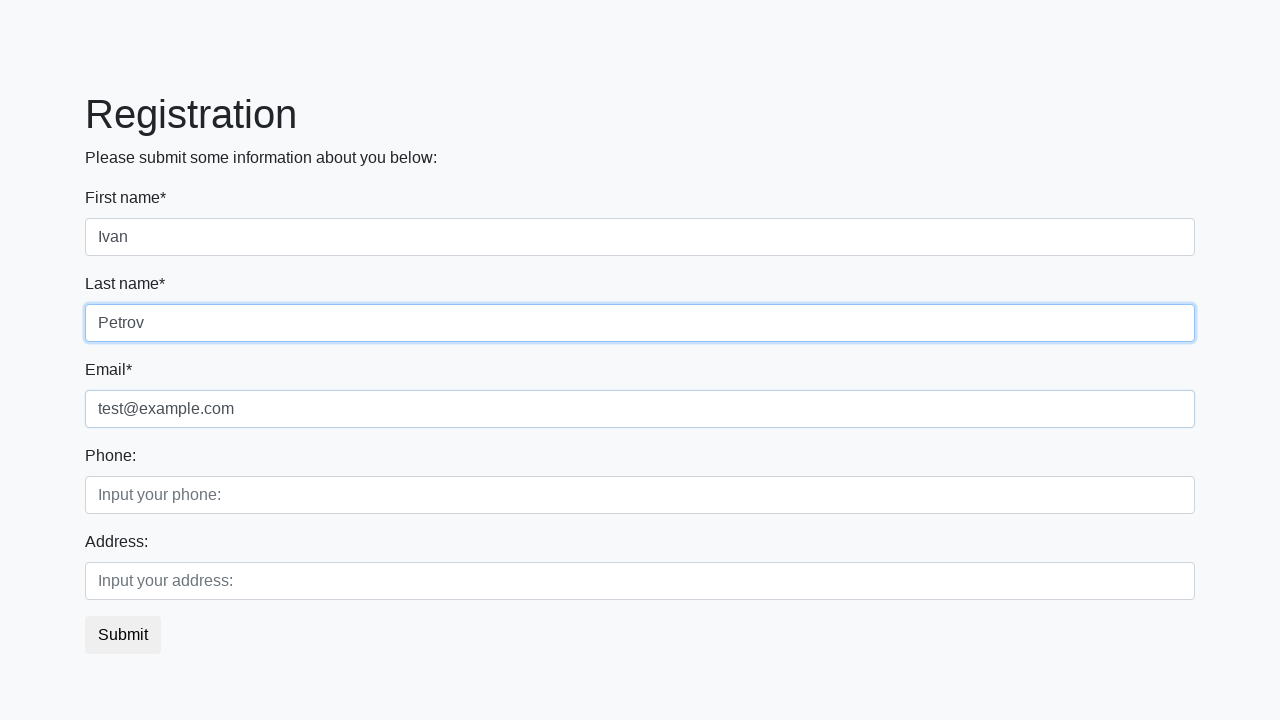

Clicked submit button to register at (123, 635) on button.btn
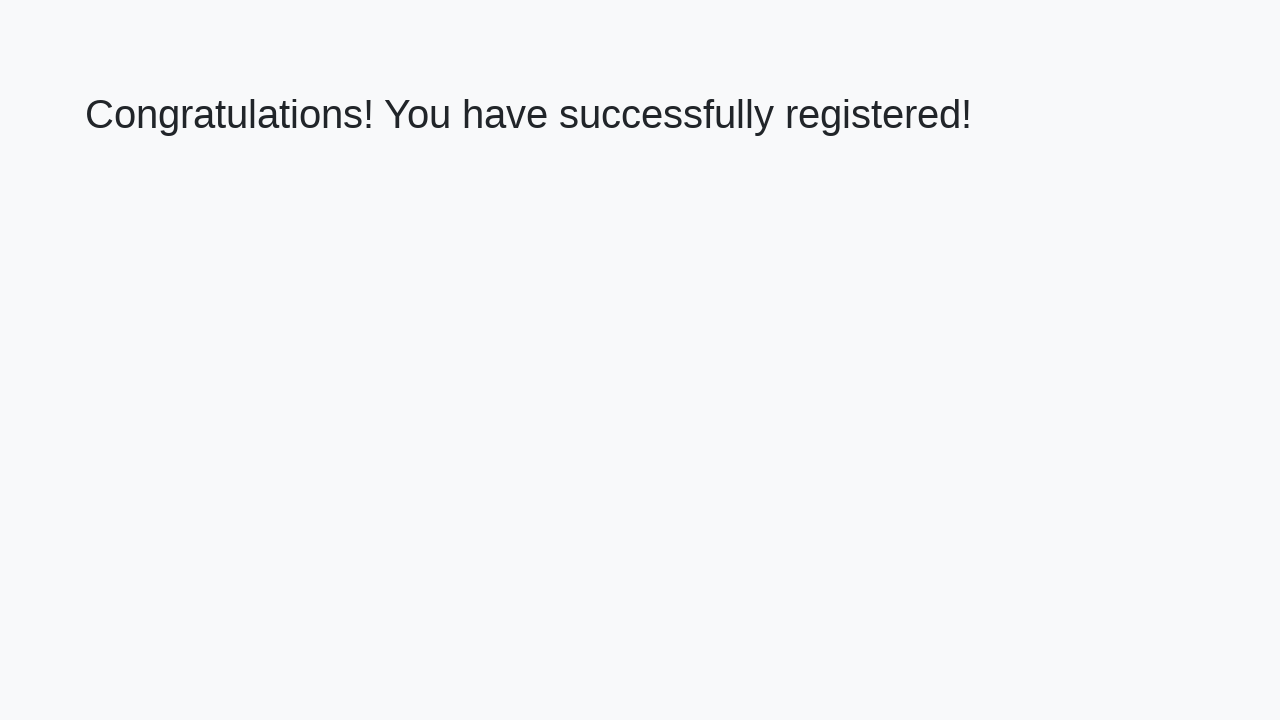

Success confirmation heading loaded
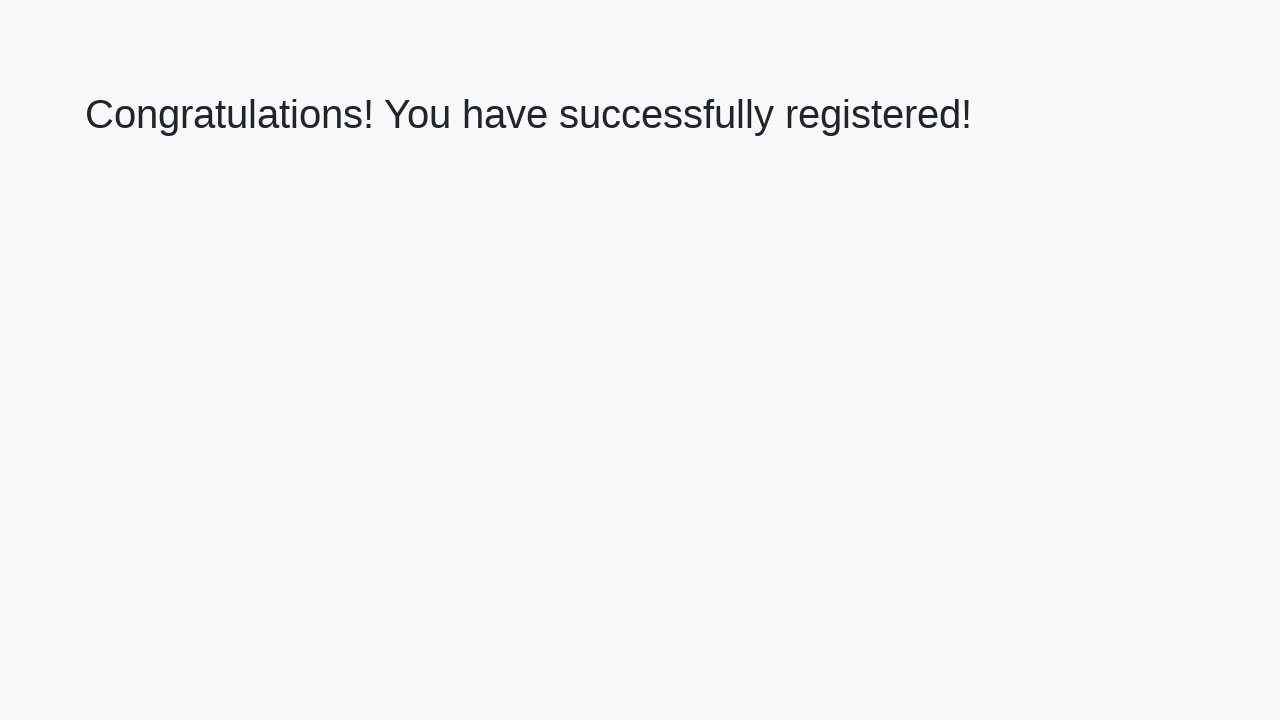

Retrieved success confirmation text
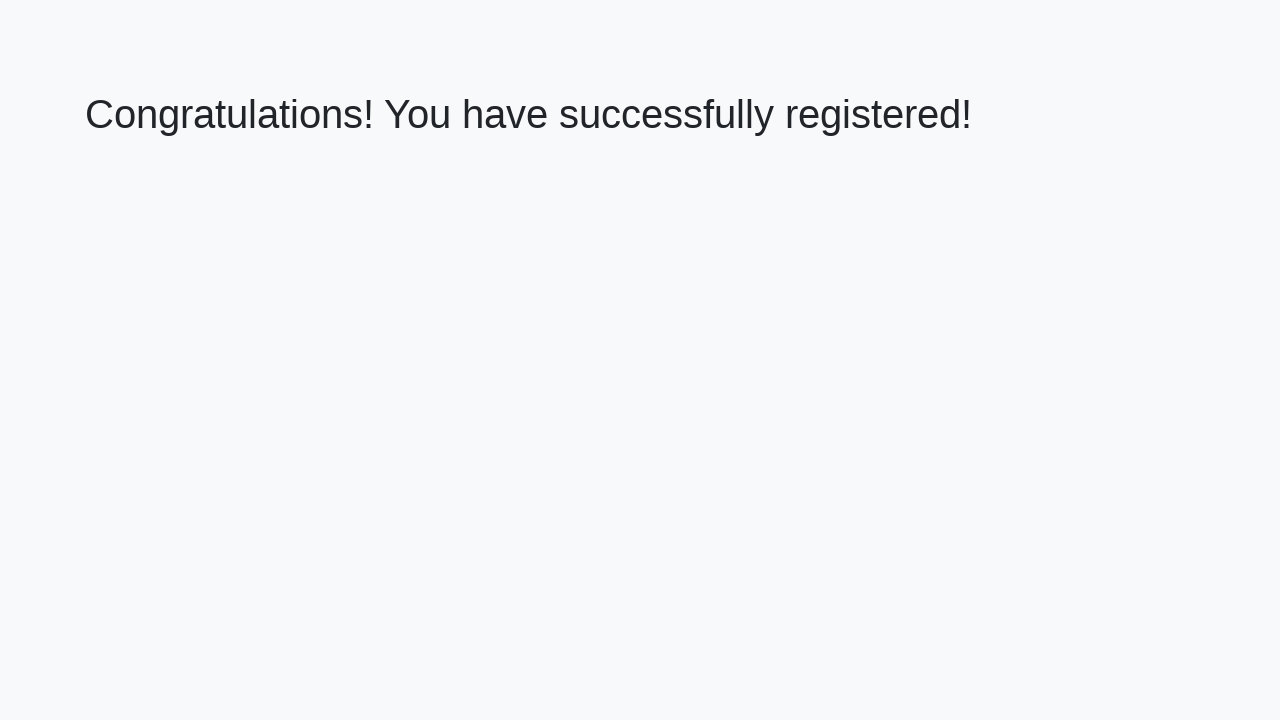

Verified success message matches expected text
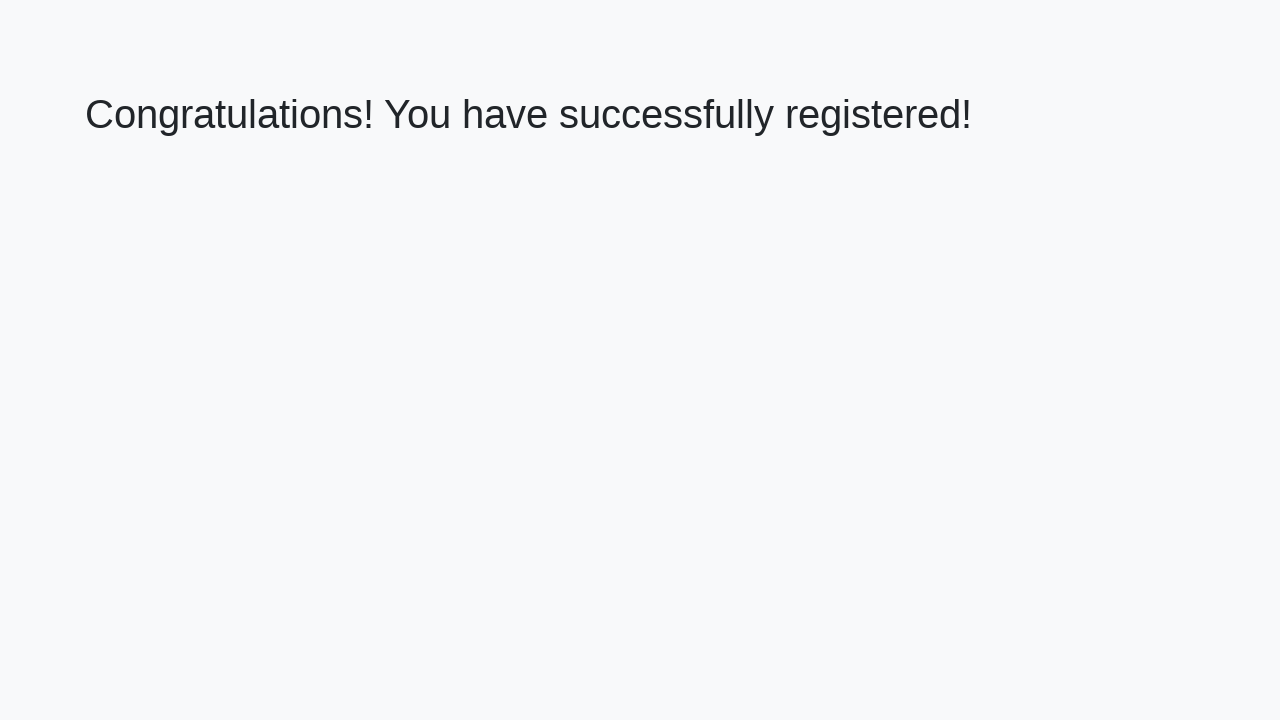

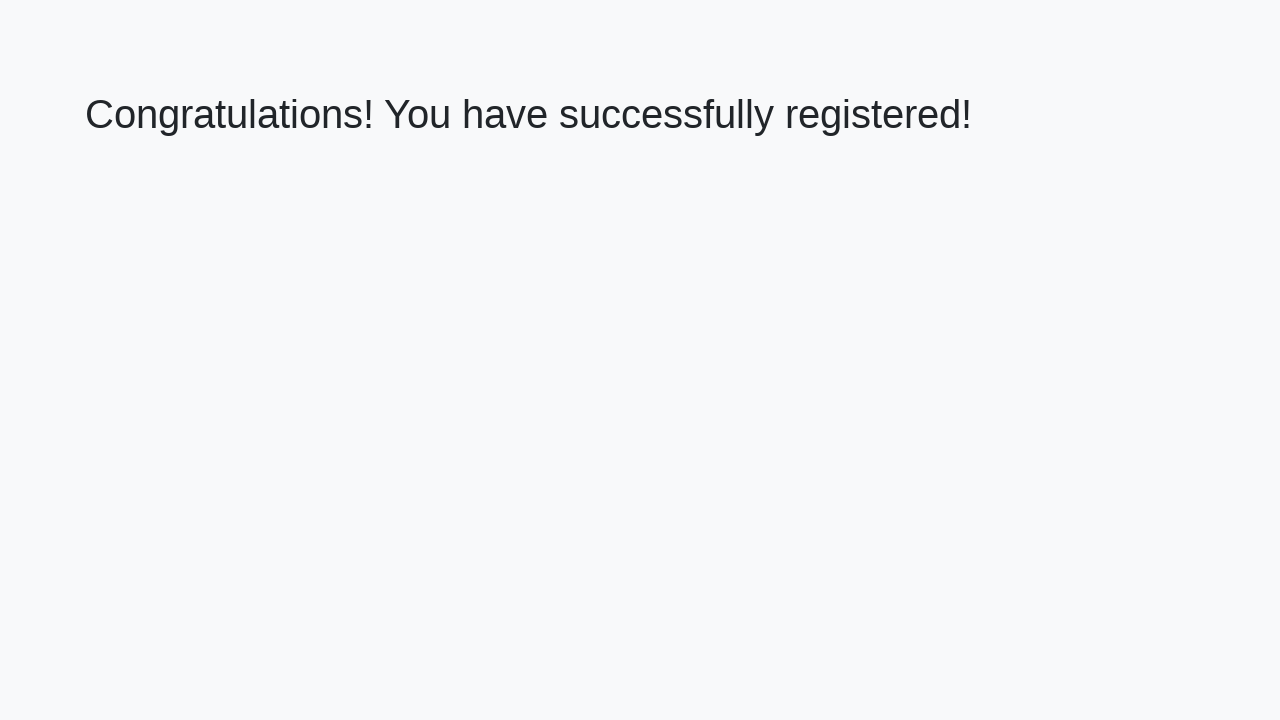